Tests save button behavior by entering product code and various quantity values to verify validation against stock

Starting URL: https://splendorous-starlight-c2b50a.netlify.app/

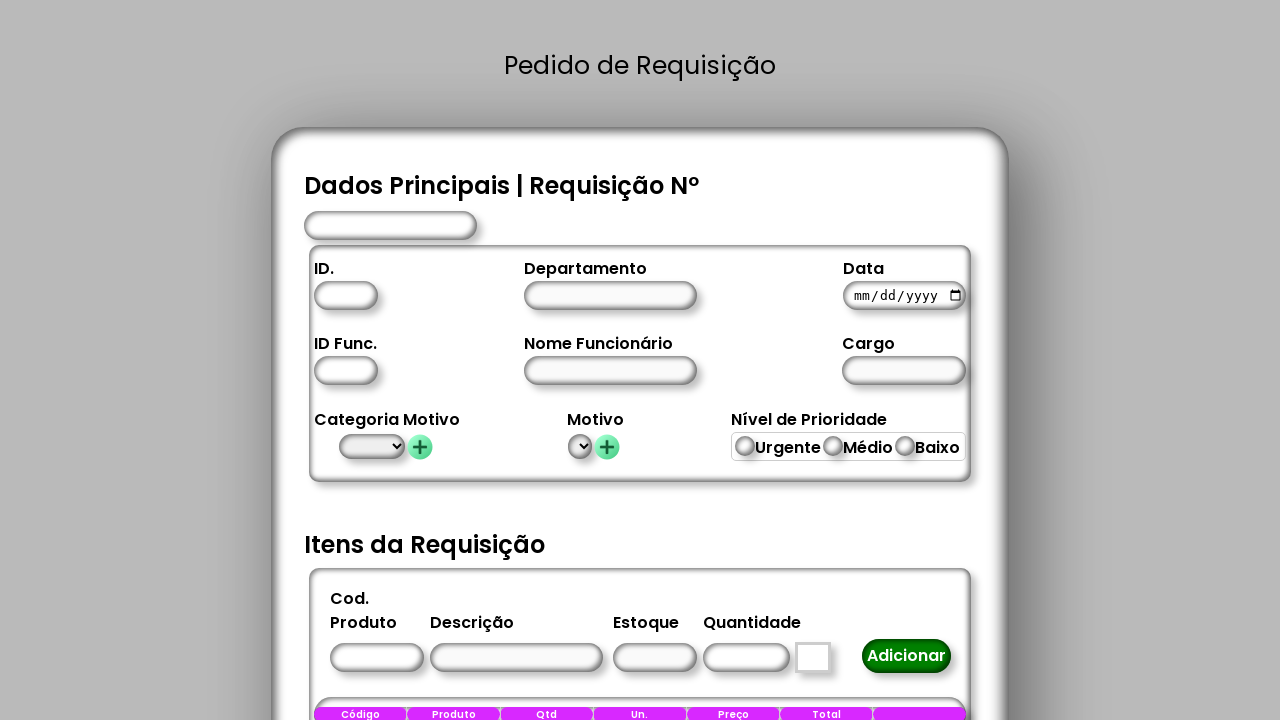

Clicked product code input field at (376, 658) on #CodigoProduto
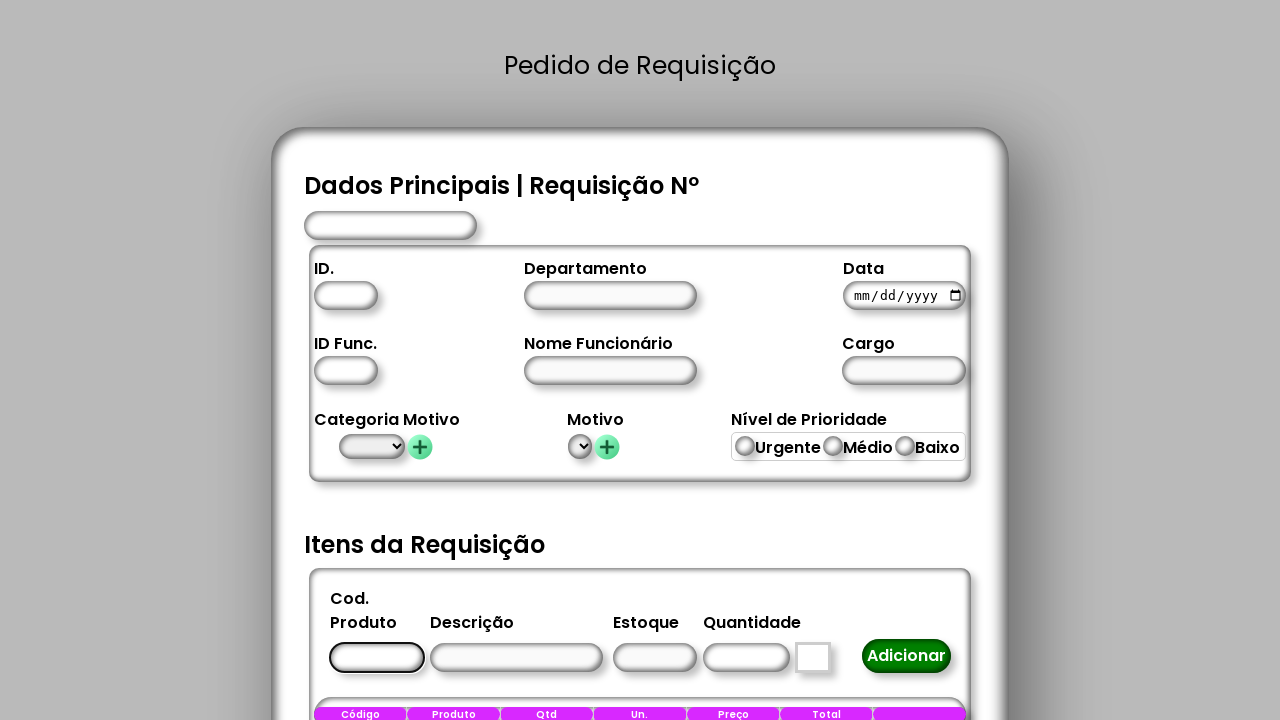

Filled product code field with '1' on #CodigoProduto
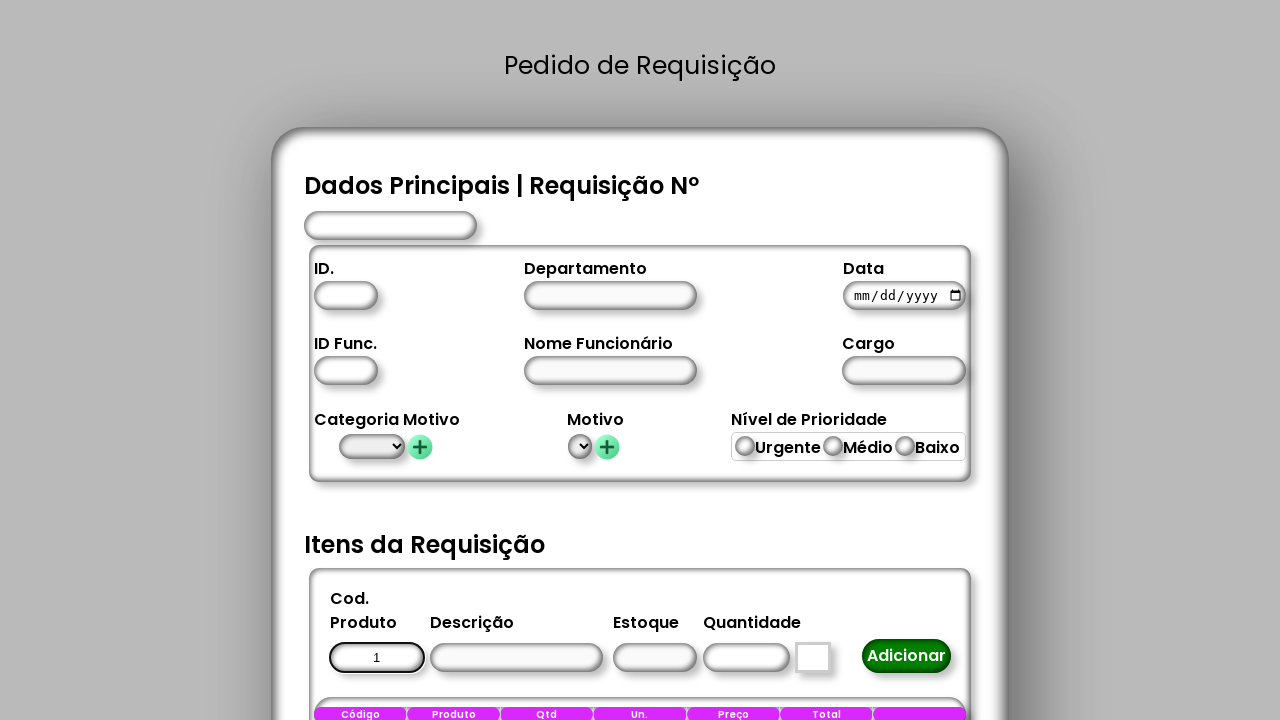

Clicked quantity input field at (746, 658) on #Quantidade
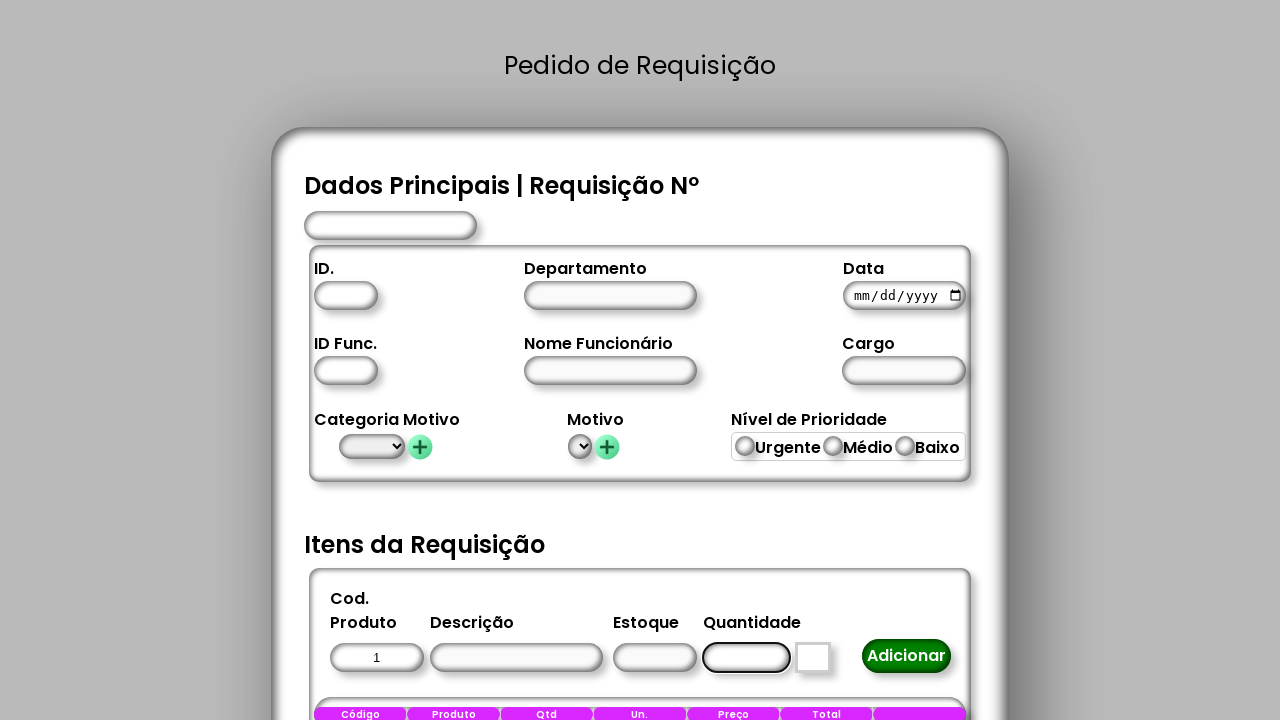

Filled quantity field with '21' to test validation against stock on #Quantidade
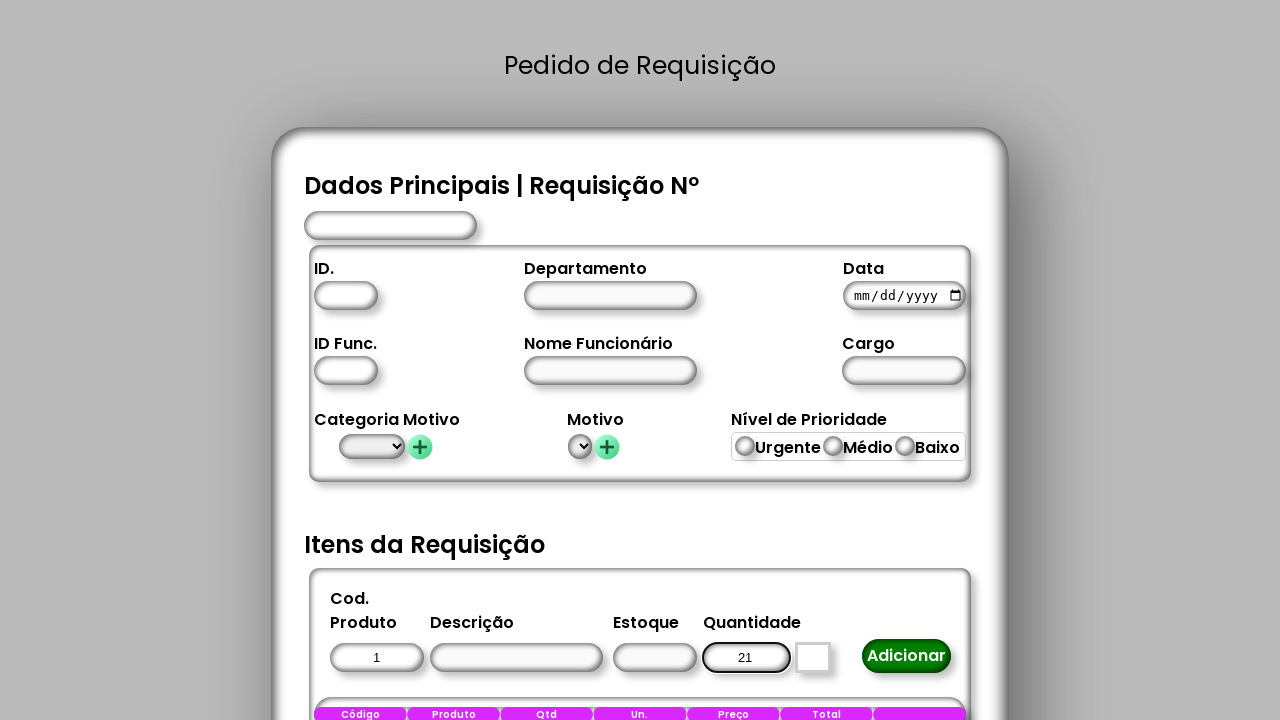

Waited 500ms for validation to complete
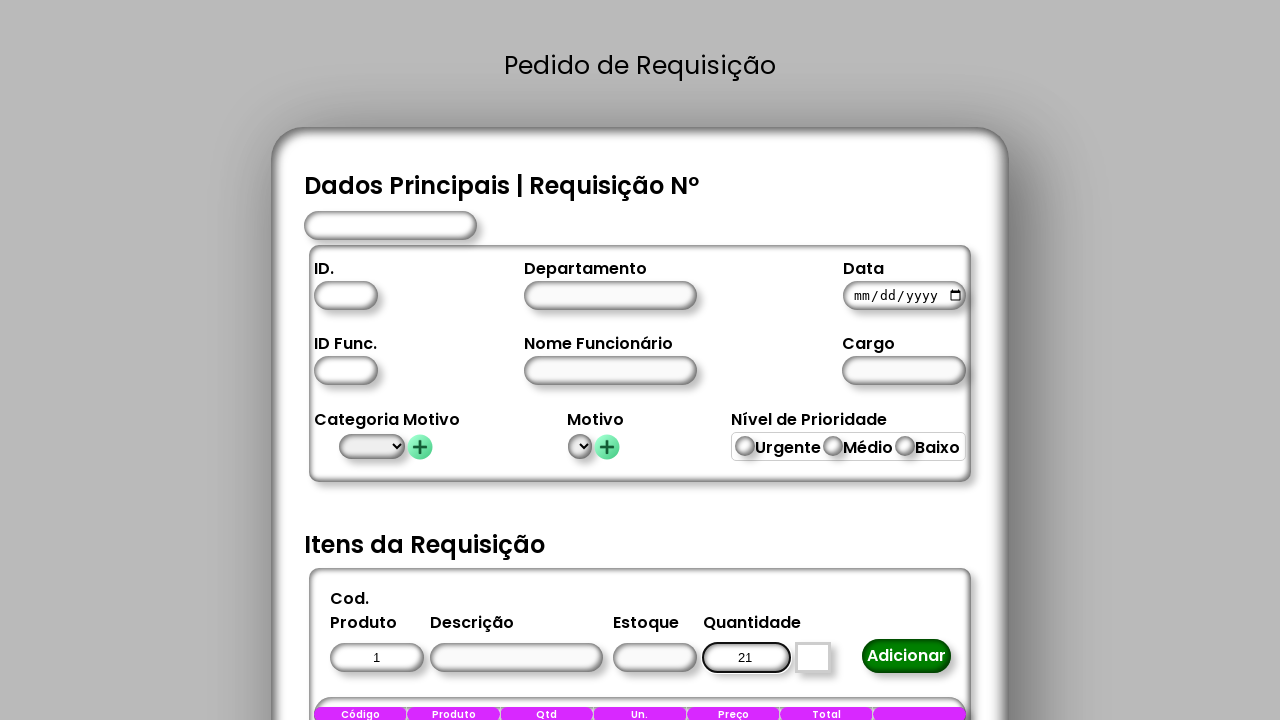

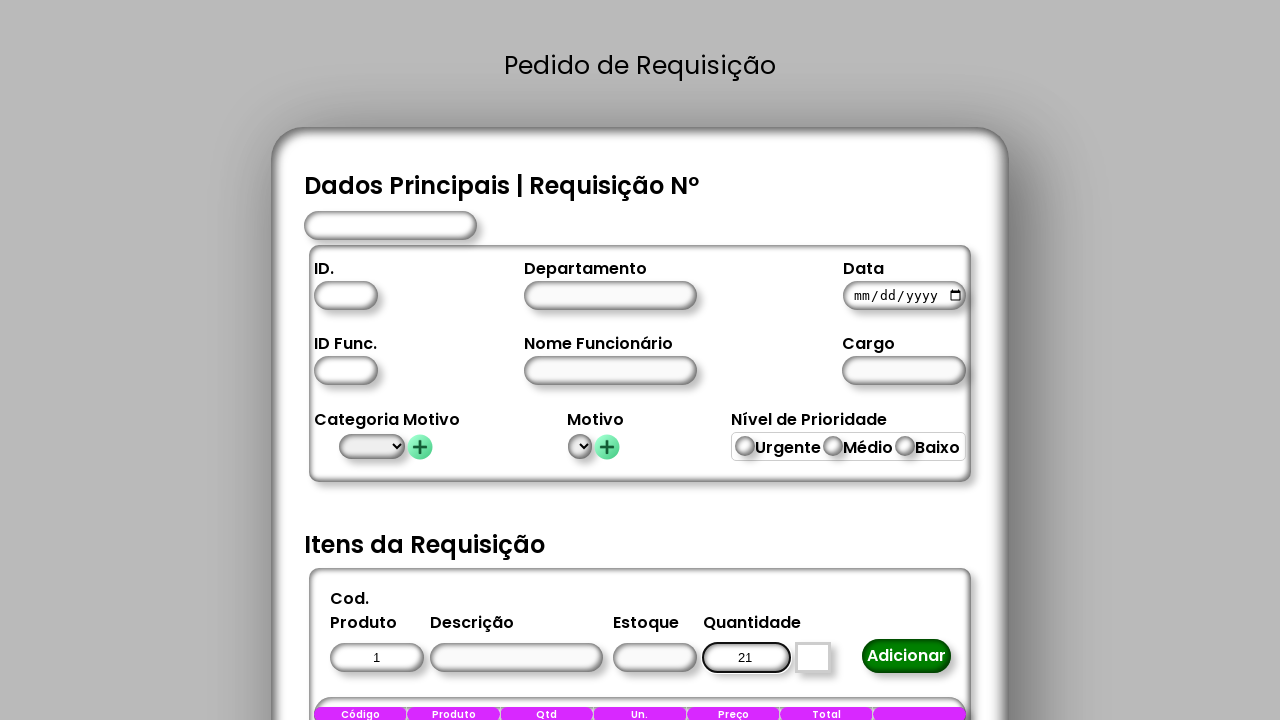